Clicks on all 'Home' links found on the page

Starting URL: https://demoqa.com/links

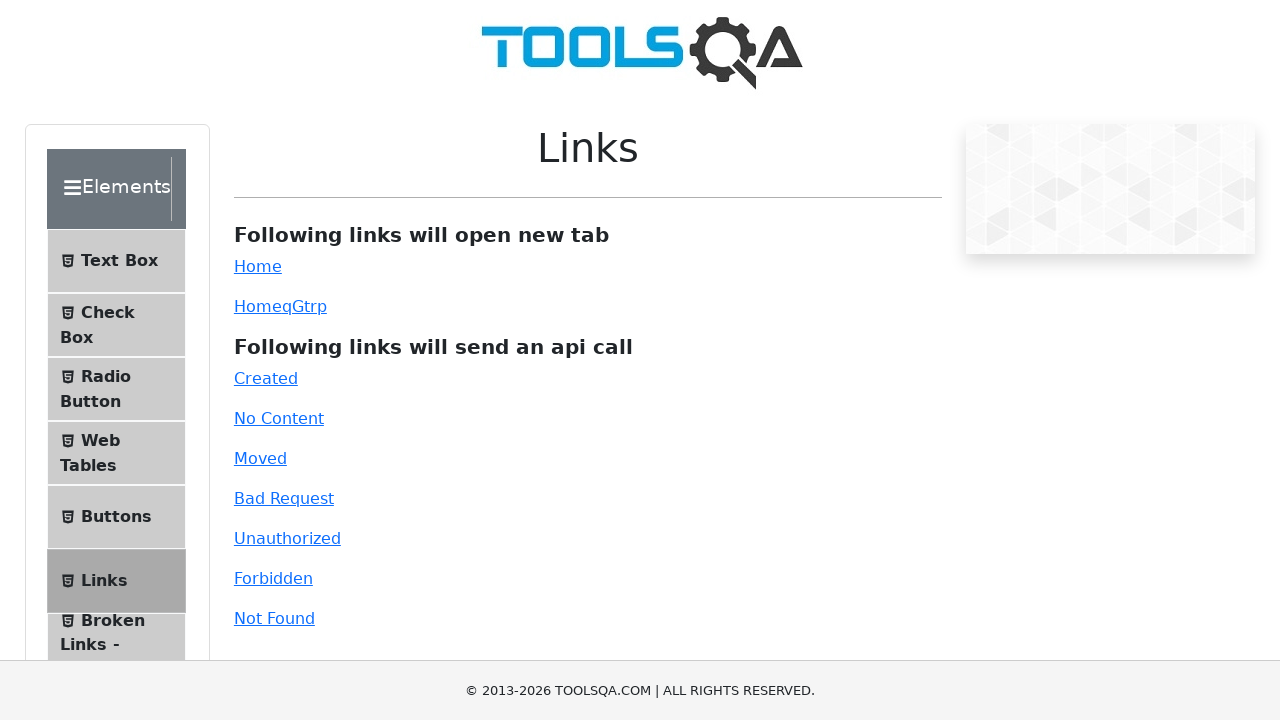

Navigated to https://demoqa.com/links
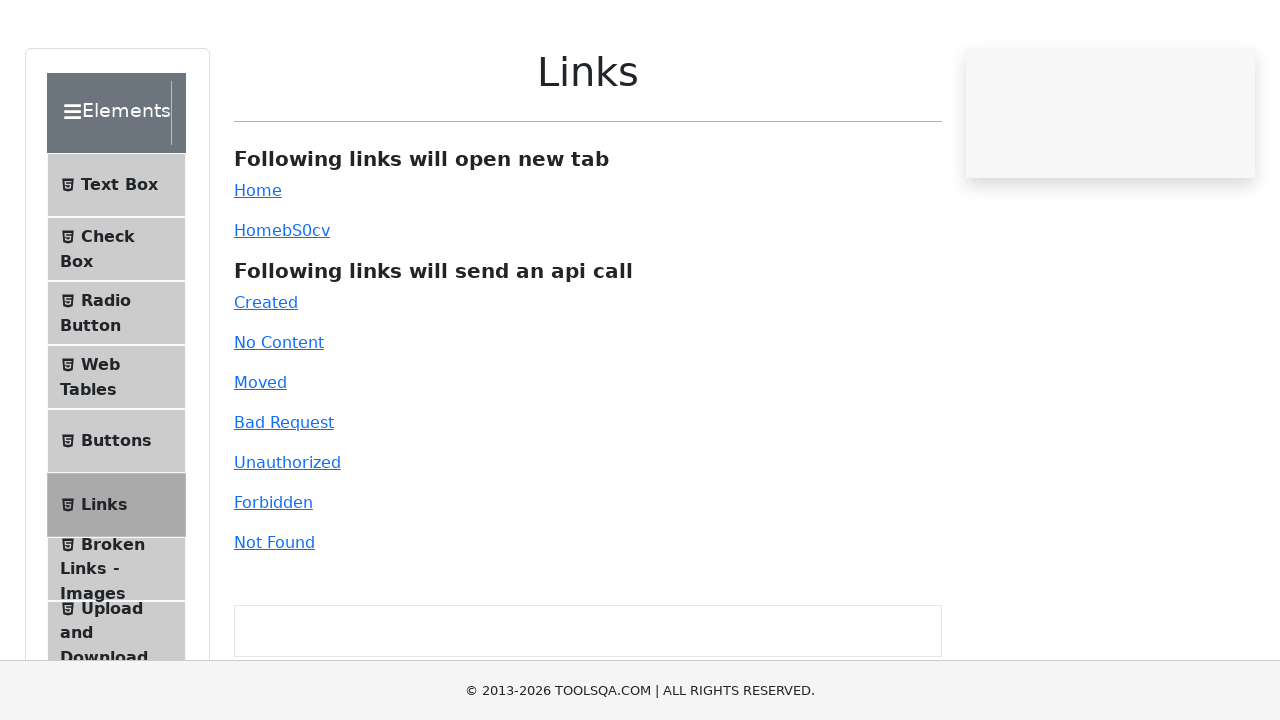

Located all 'Home' links on the page
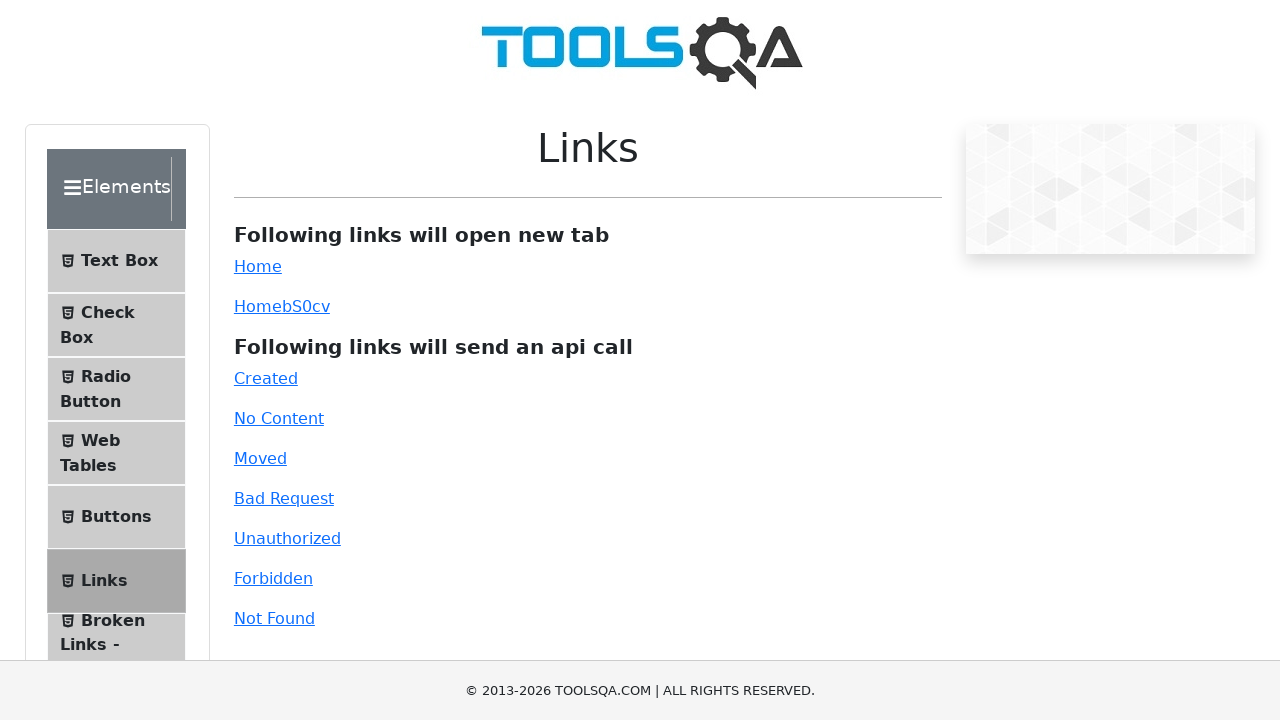

Clicked Home link #1 at (258, 266) on xpath=//div[@id='linkWrapper']/p/a[text()='Home'] >> nth=0
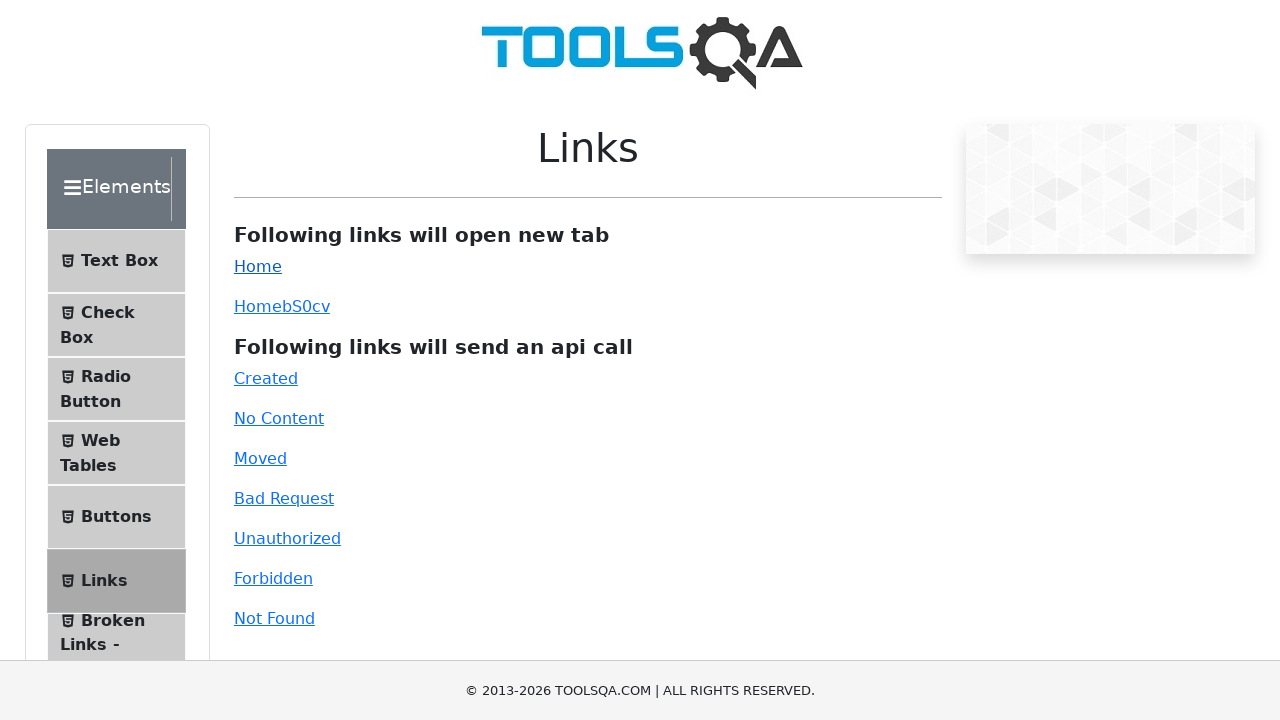

Clicked Home link #2 at (258, 306) on xpath=//div[@id='linkWrapper']/p/a[text()='Home'] >> nth=1
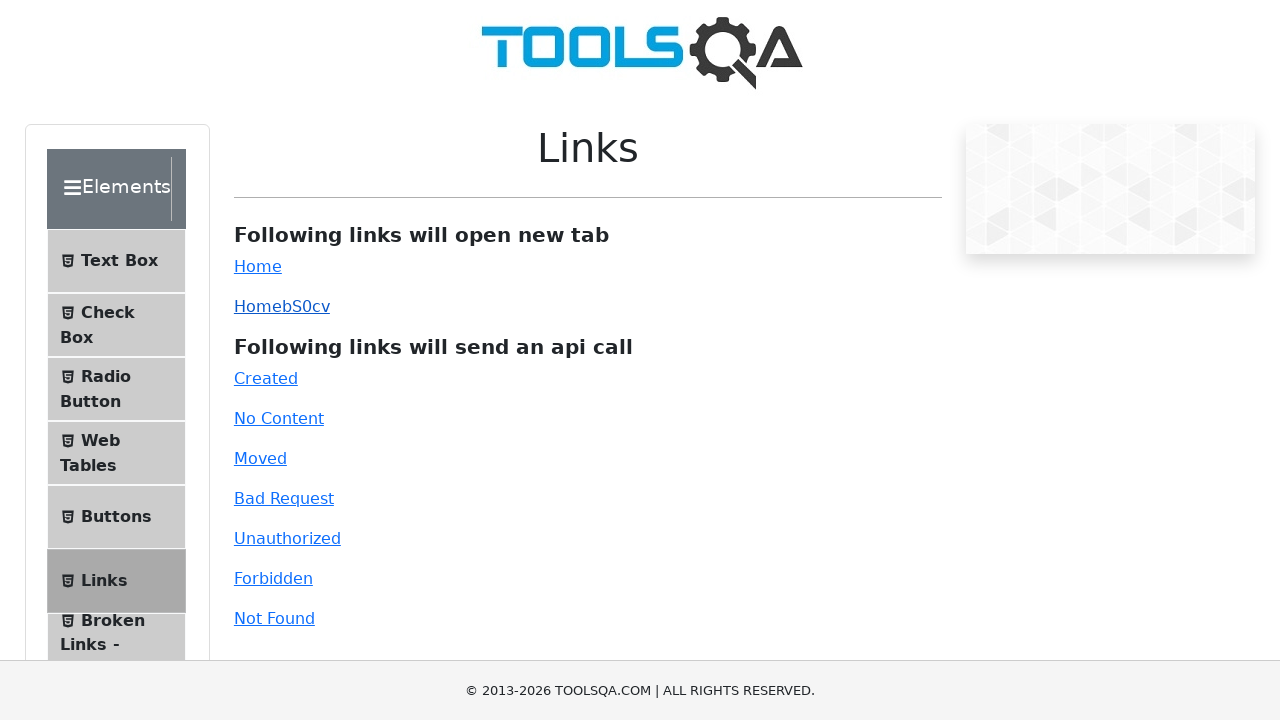

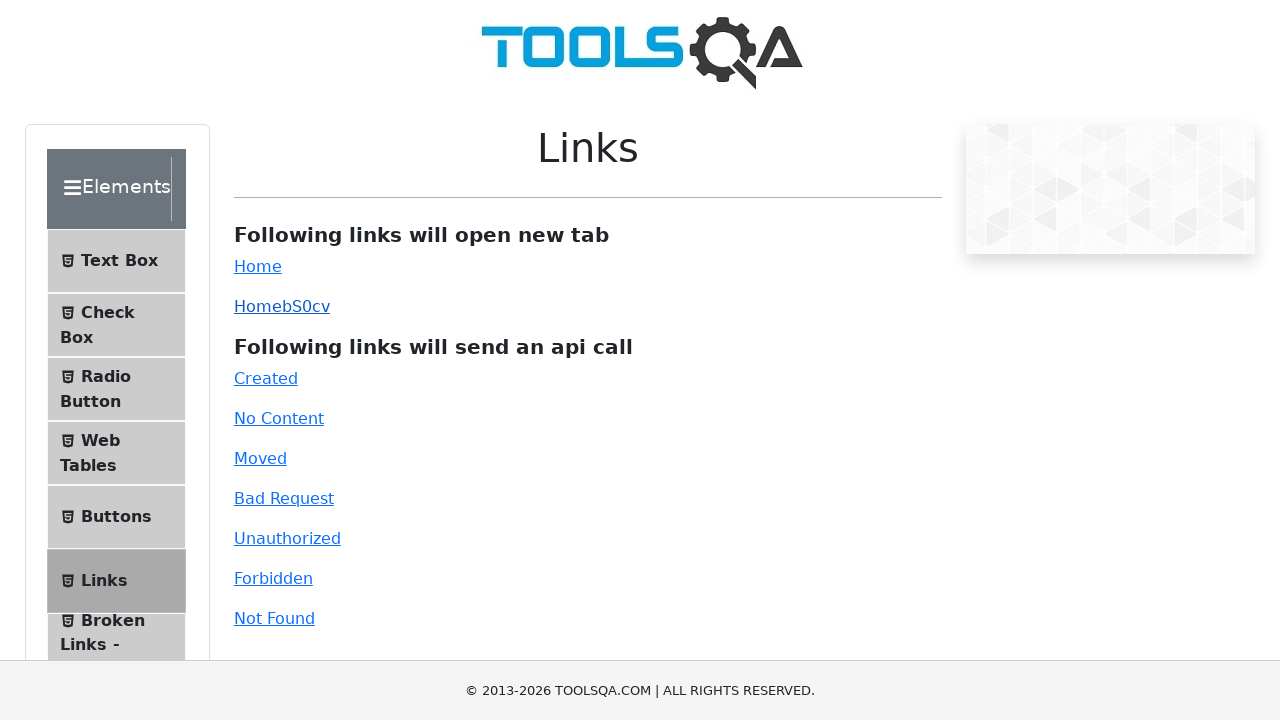